Tests navigation to FAQ and Partners pages via navbar links, opening them in new windows and then closing them

Starting URL: https://www.cowin.gov.in/

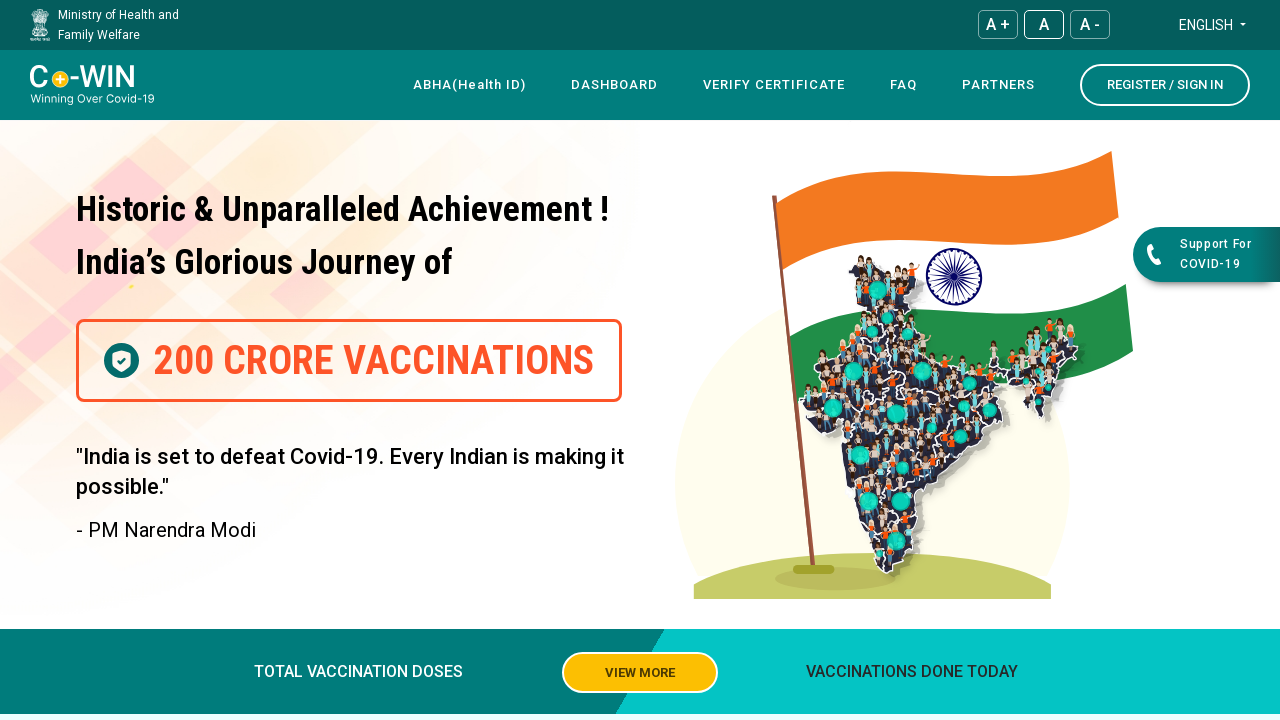

Clicked FAQ link in navbar at (904, 85) on xpath=//*[@id="navbar"]/div[4]/div/div[1]/div/nav/div[3]/div/ul/li[4]/a
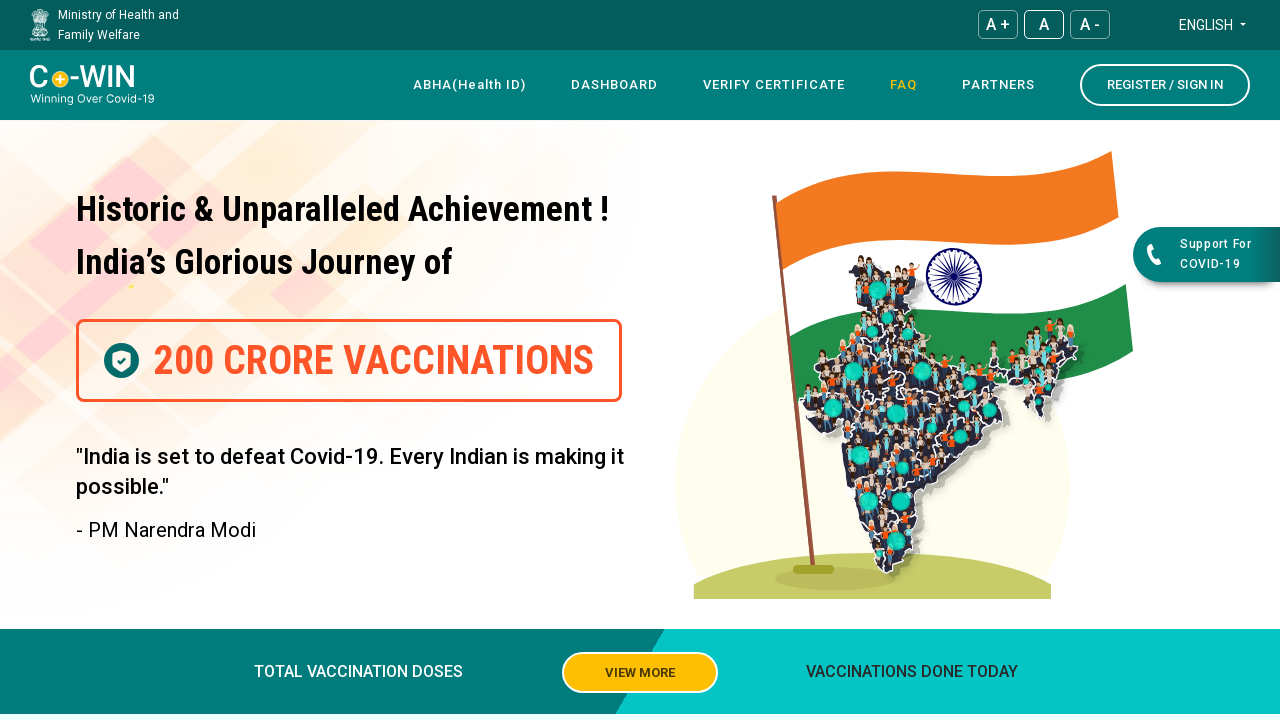

Waited for new page to open after clicking FAQ link
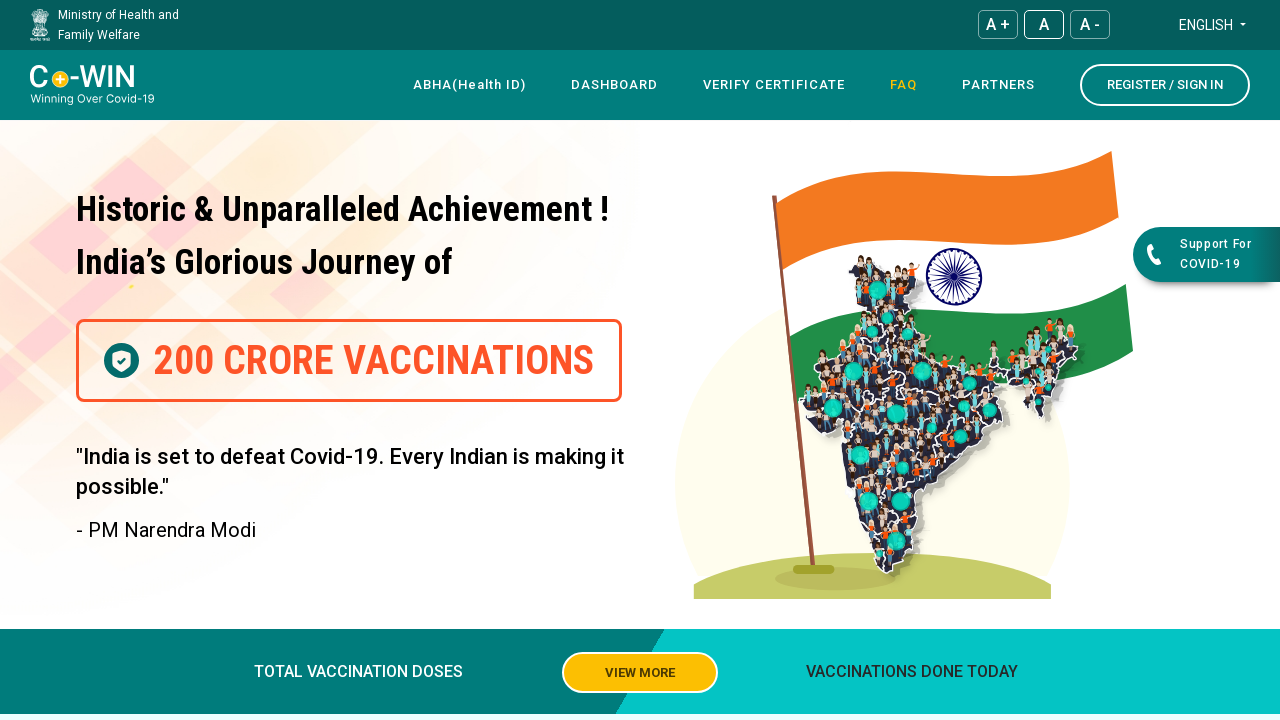

Closed FAQ page opened in new window
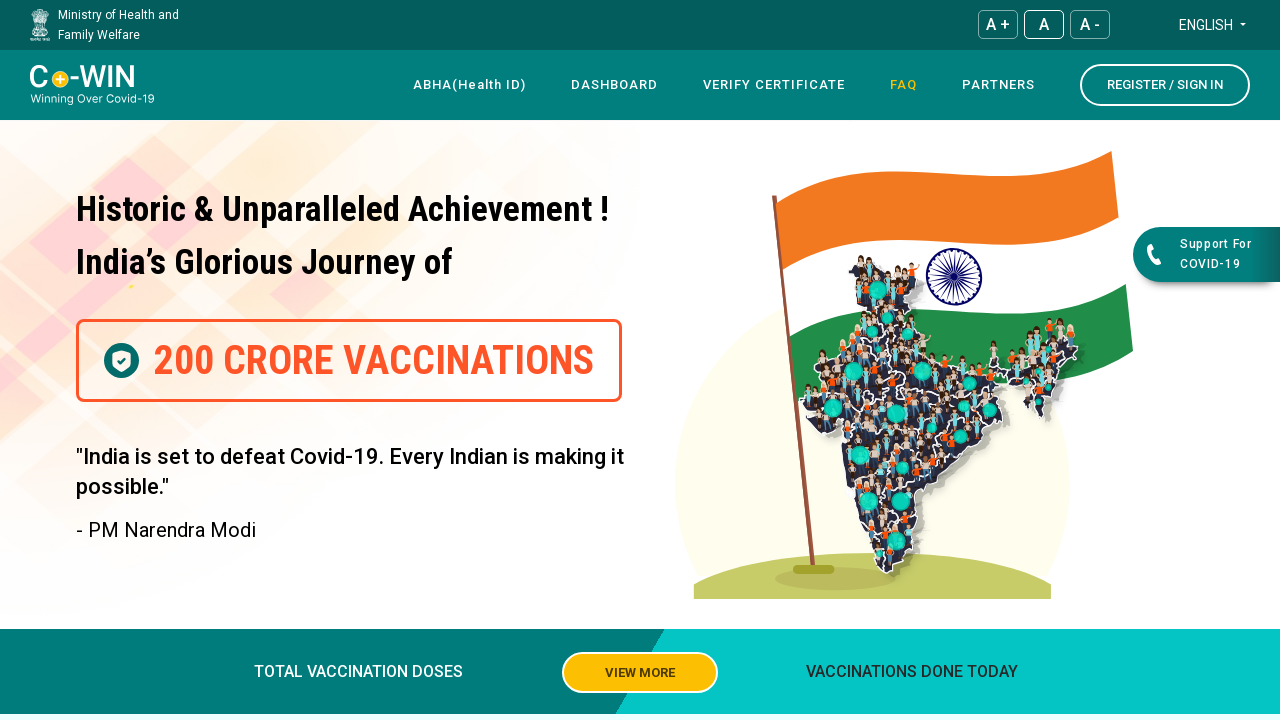

Clicked Partners link in navbar at (998, 85) on xpath=//*[@id="navbar"]/div[4]/div/div[1]/div/nav/div[3]/div/ul/li[5]/a
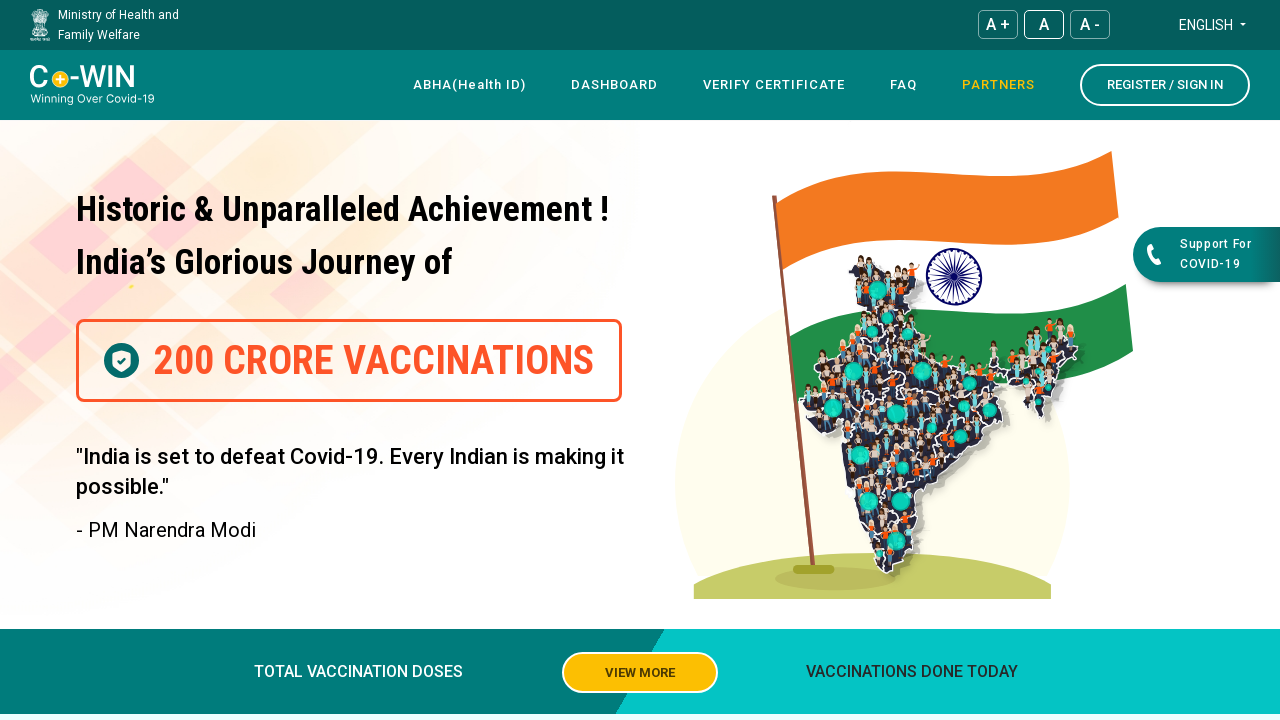

Waited for new page to open after clicking Partners link
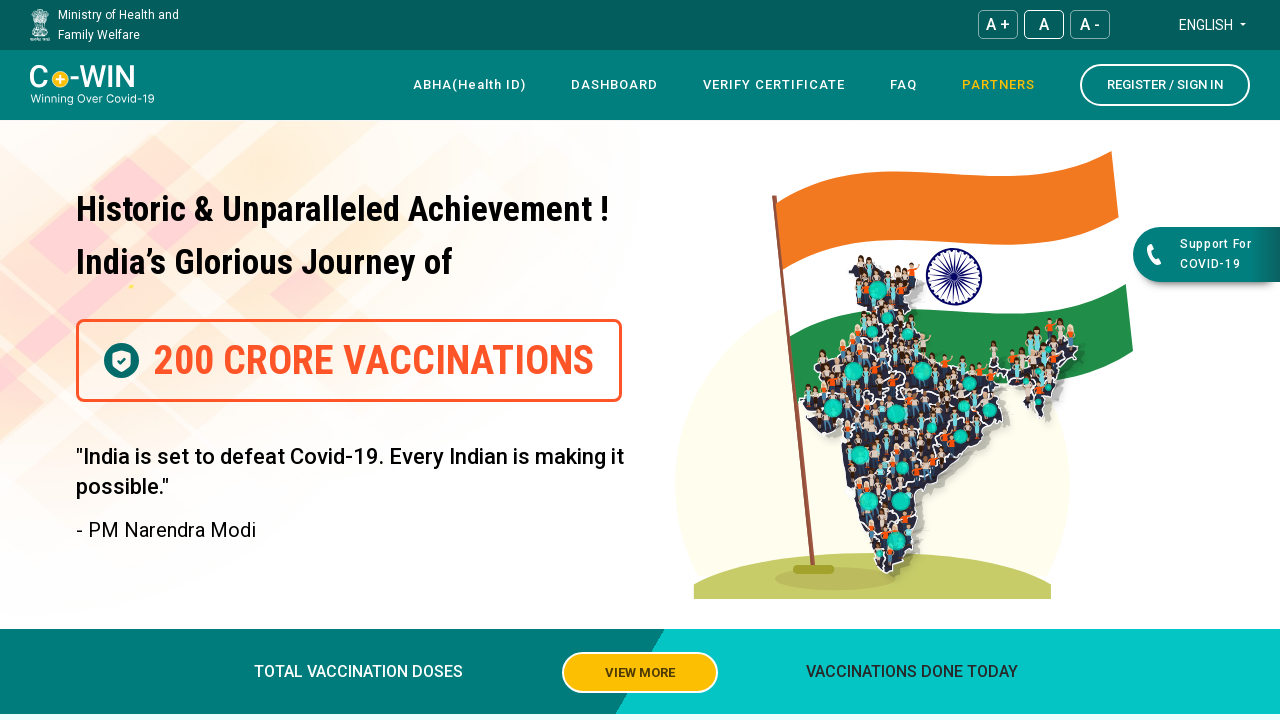

Closed Partners page opened in new window
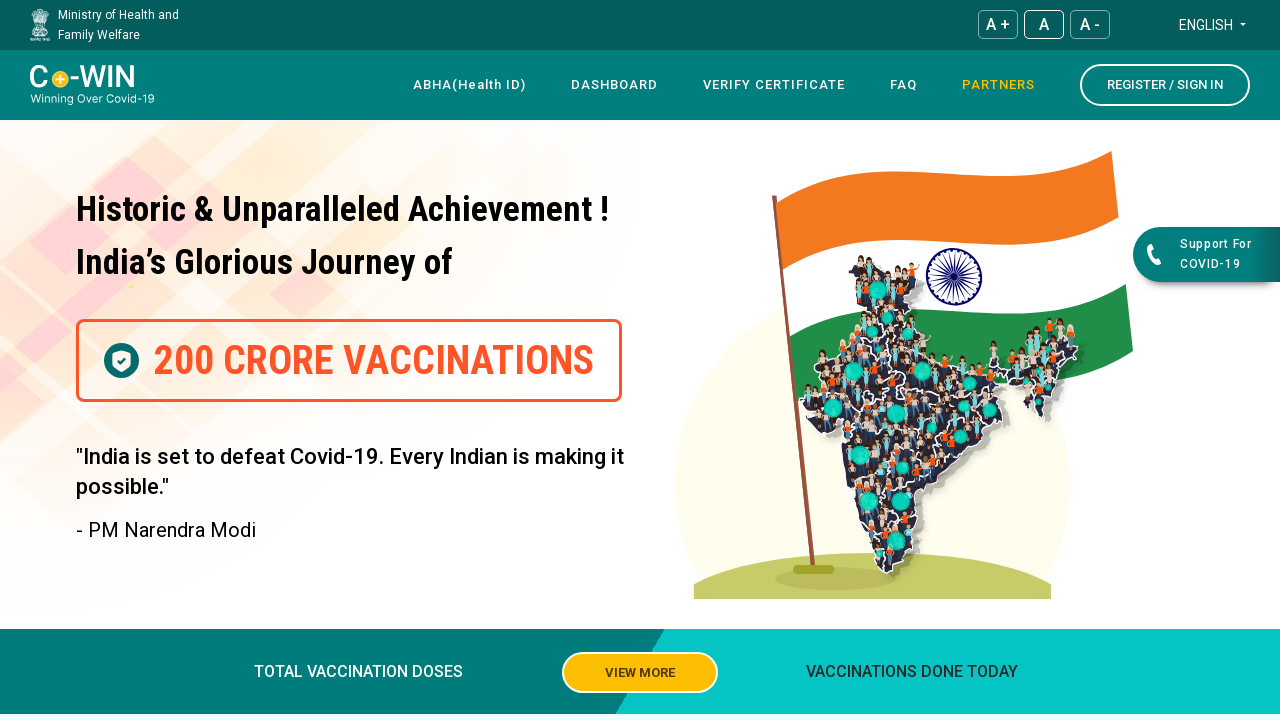

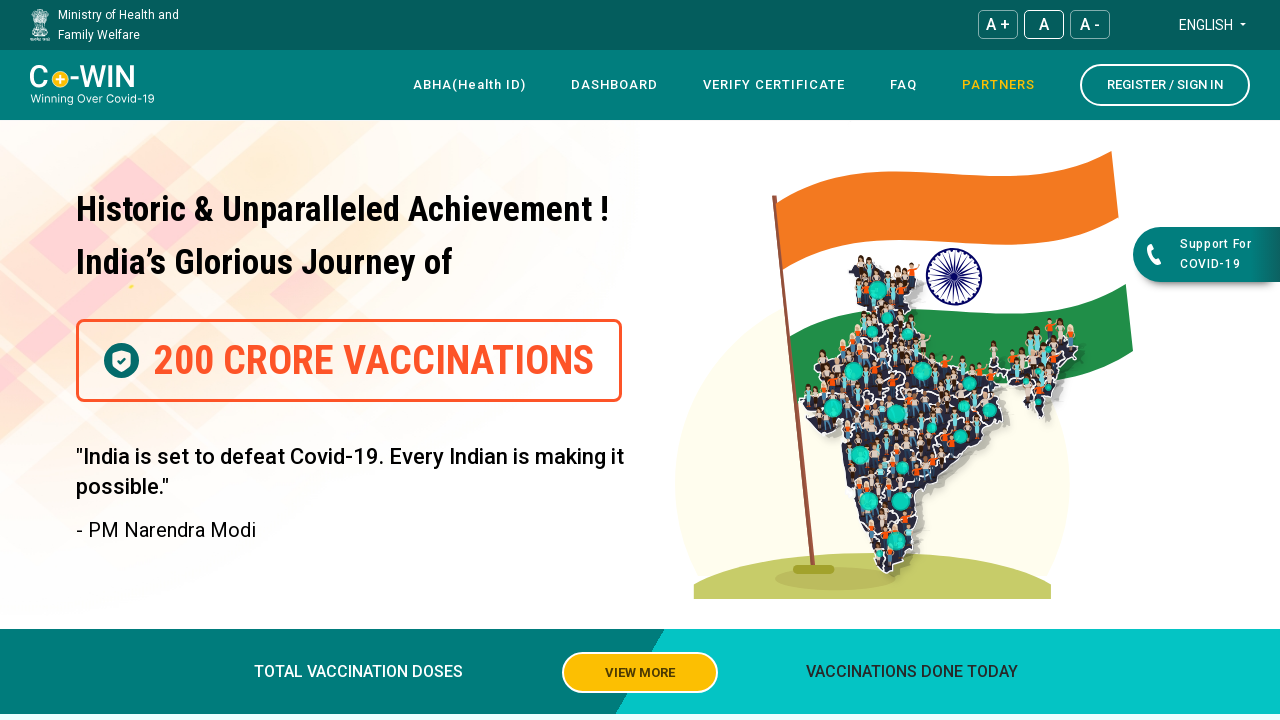